Tests search functionality with author name with spaces between letters to verify error message

Starting URL: https://www.sharelane.com/cgi-bin/main.py

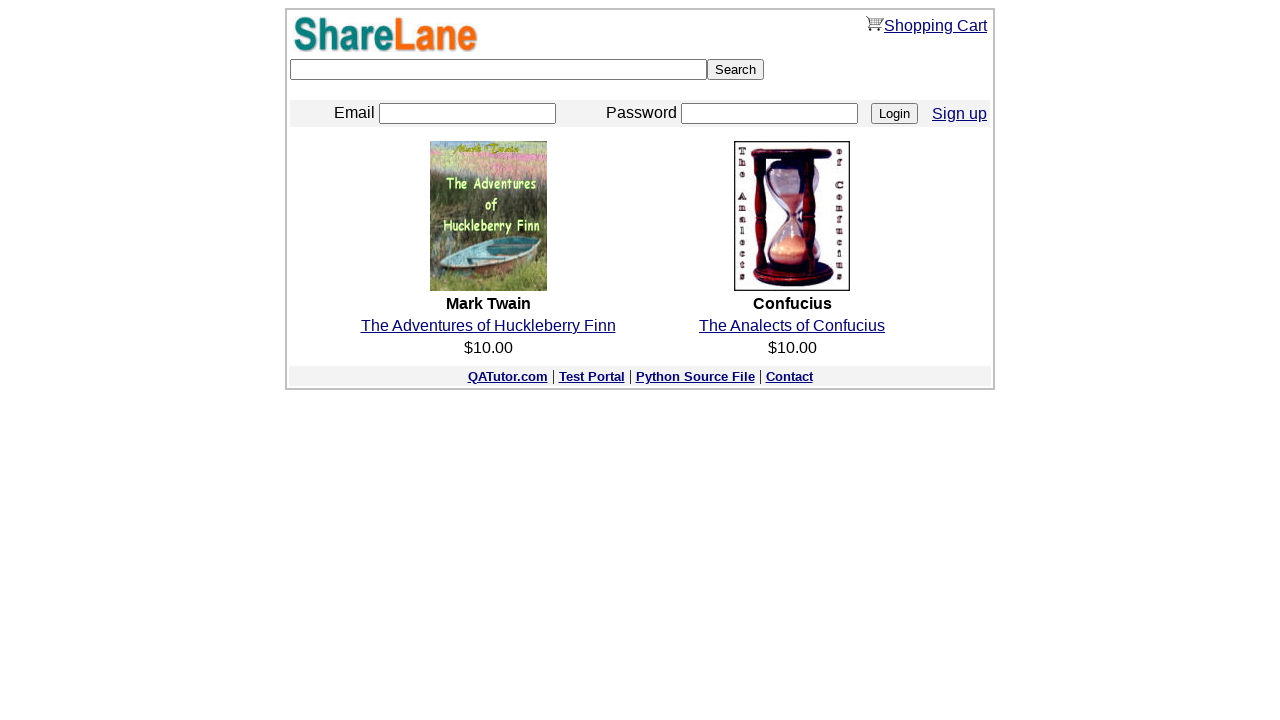

Filled search field with author name containing spaces between letters ' M a r k ' on [type=text]
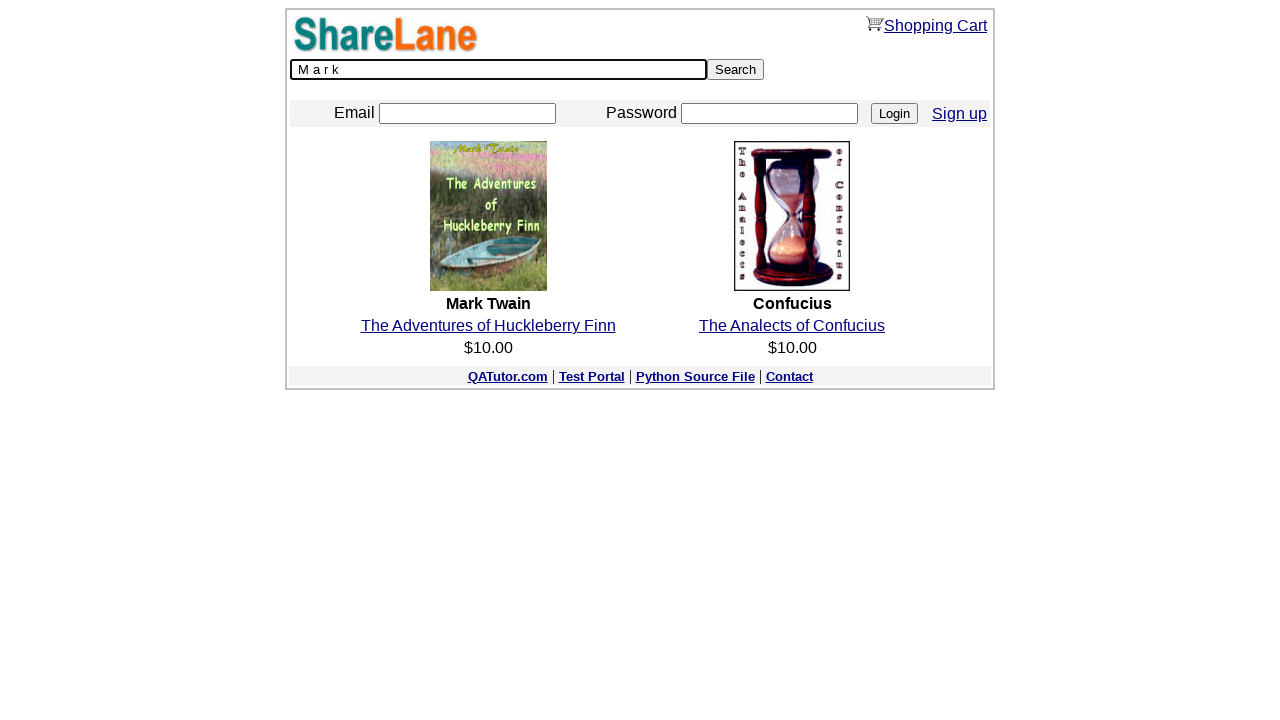

Clicked search button at (736, 70) on [value=Search]
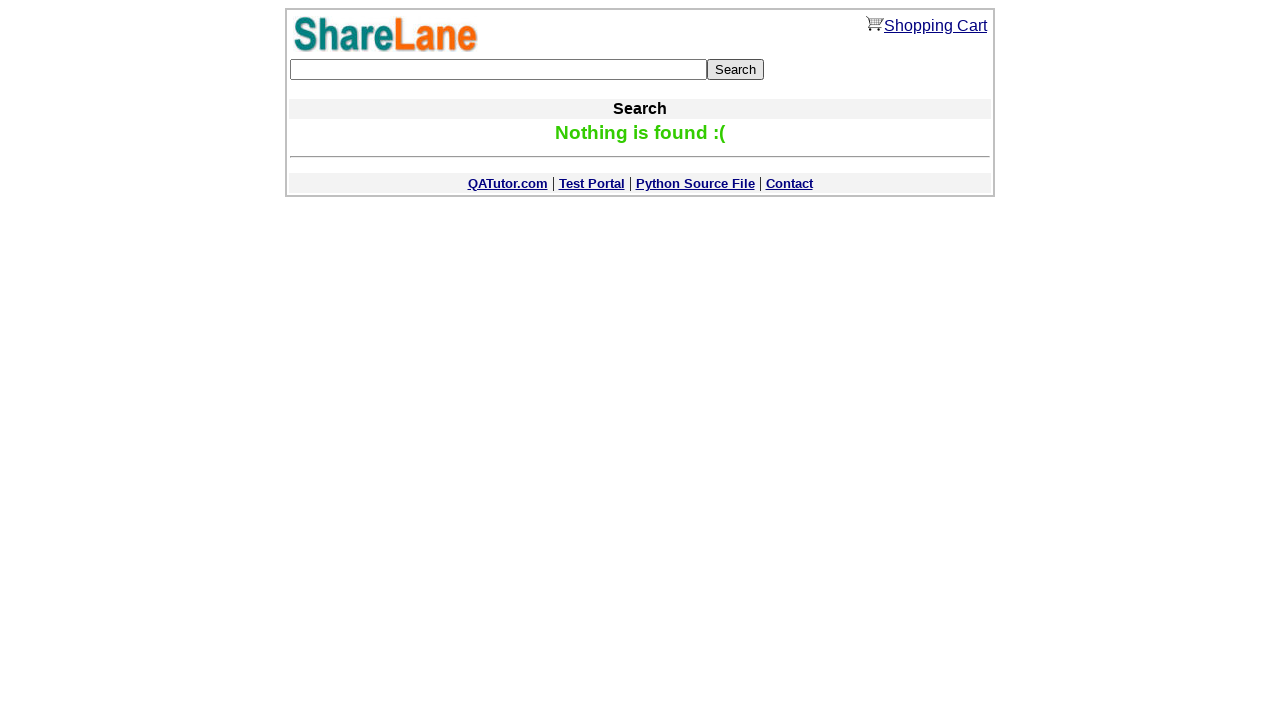

Error message appeared confirming search rejects author names with spaces between letters
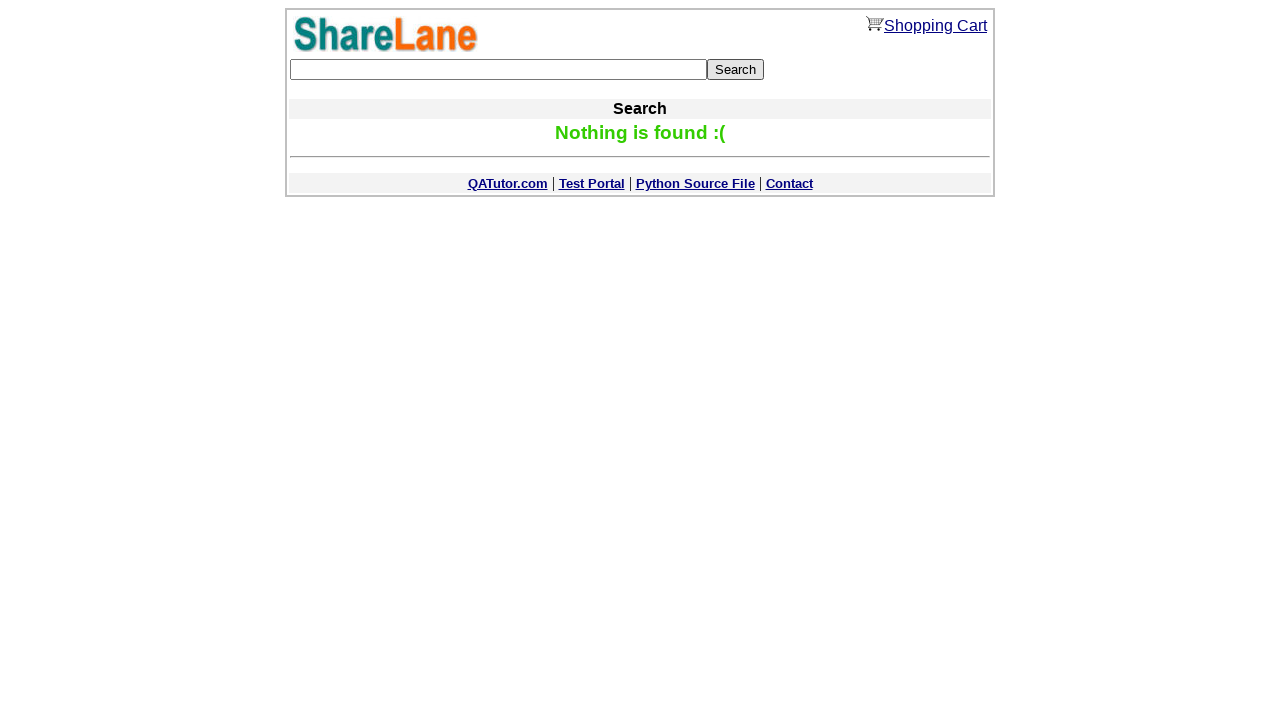

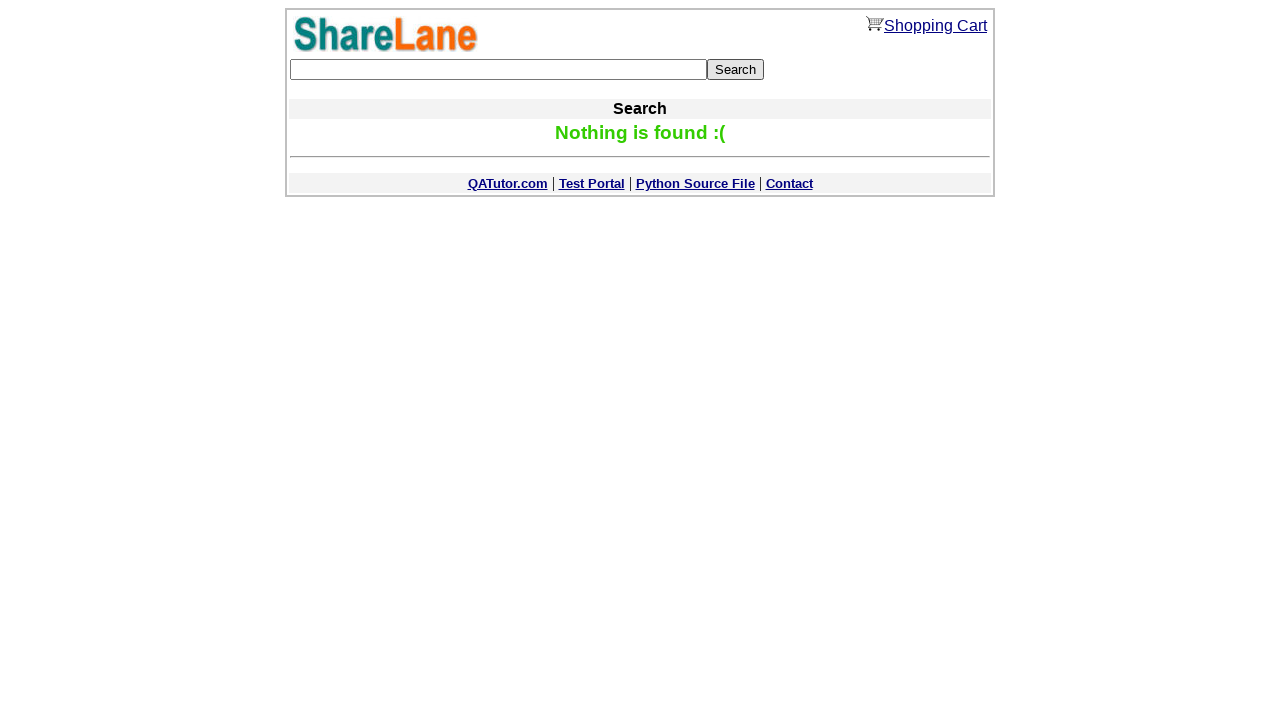